Tests browser navigation methods including navigating to a URL, going back, forward, refreshing the page, and window management operations like minimize and maximize.

Starting URL: https://demoqa.com/automation-practice-form

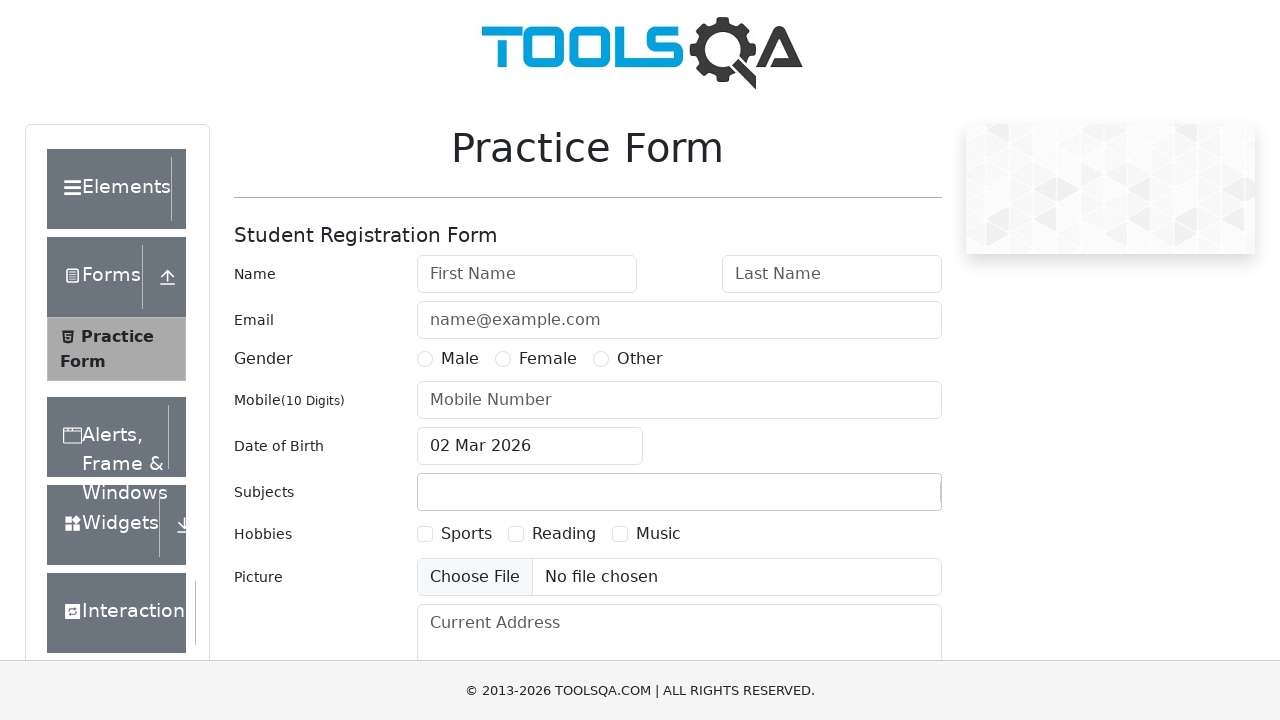

Navigated to https://example.com/
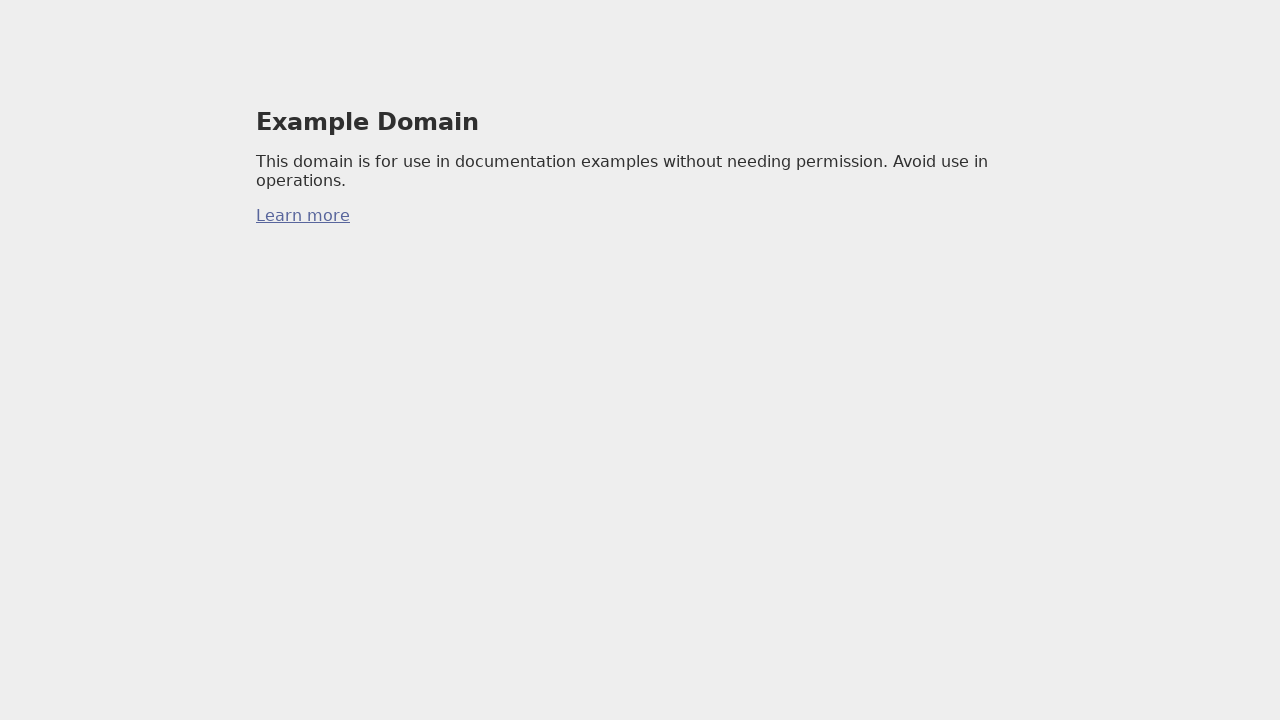

Navigated back to previous URL (demoqa.com)
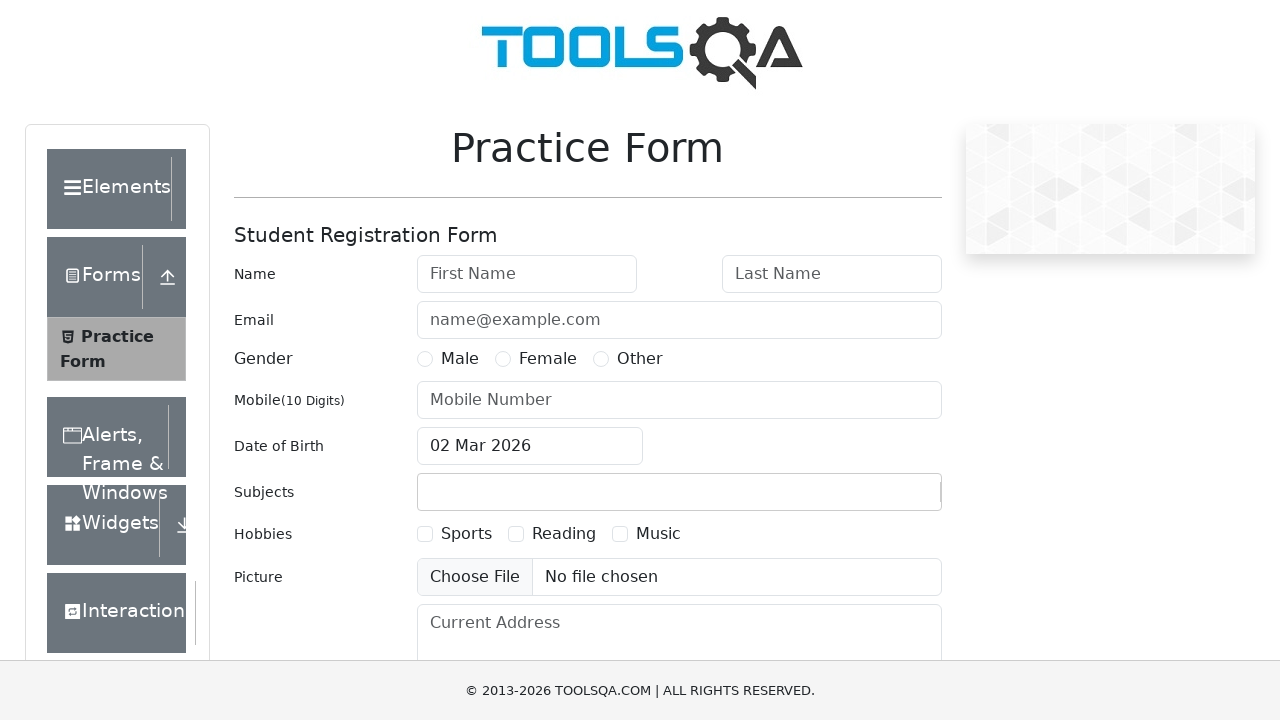

Navigated forward in browser history
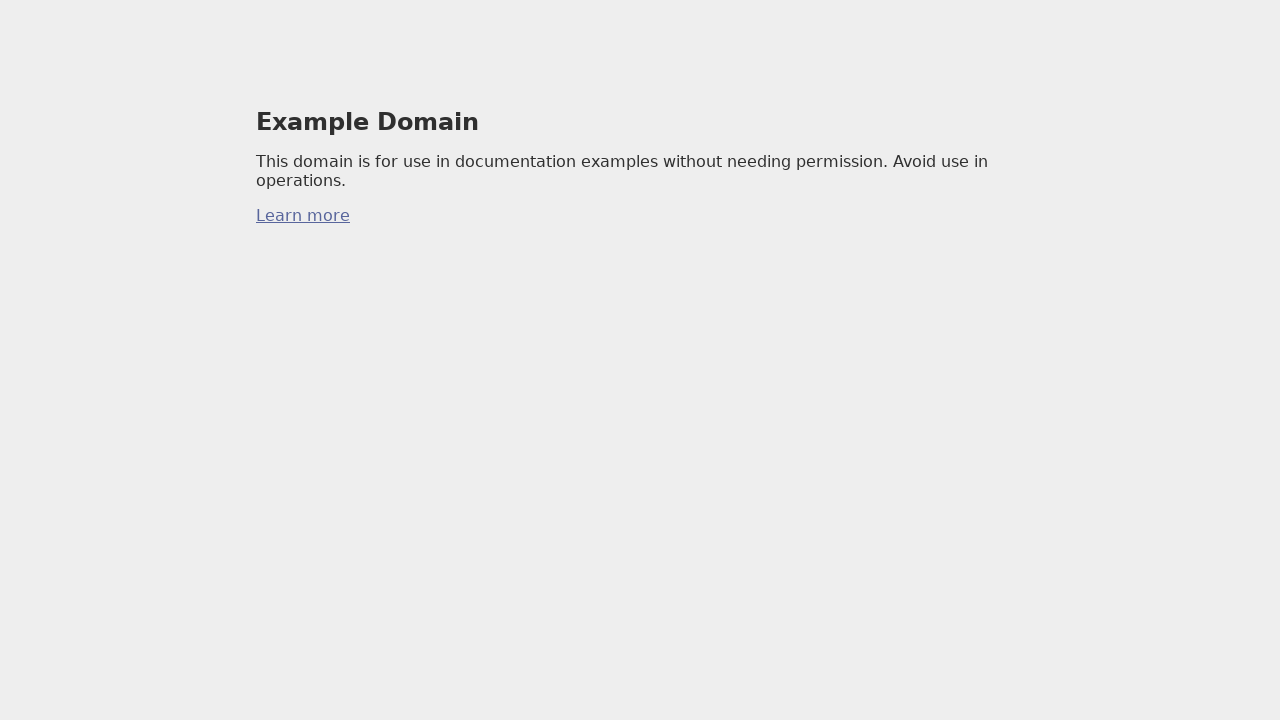

Refreshed the page
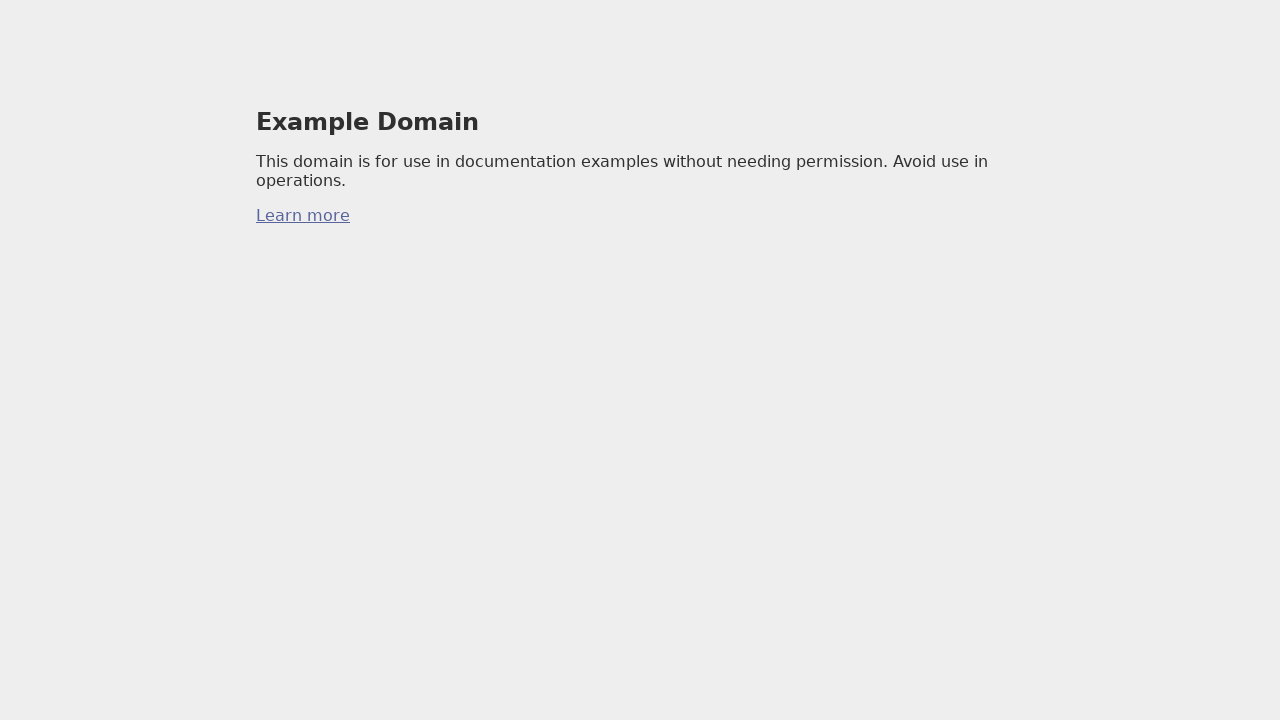

Maximized window by setting viewport to 1920x1080
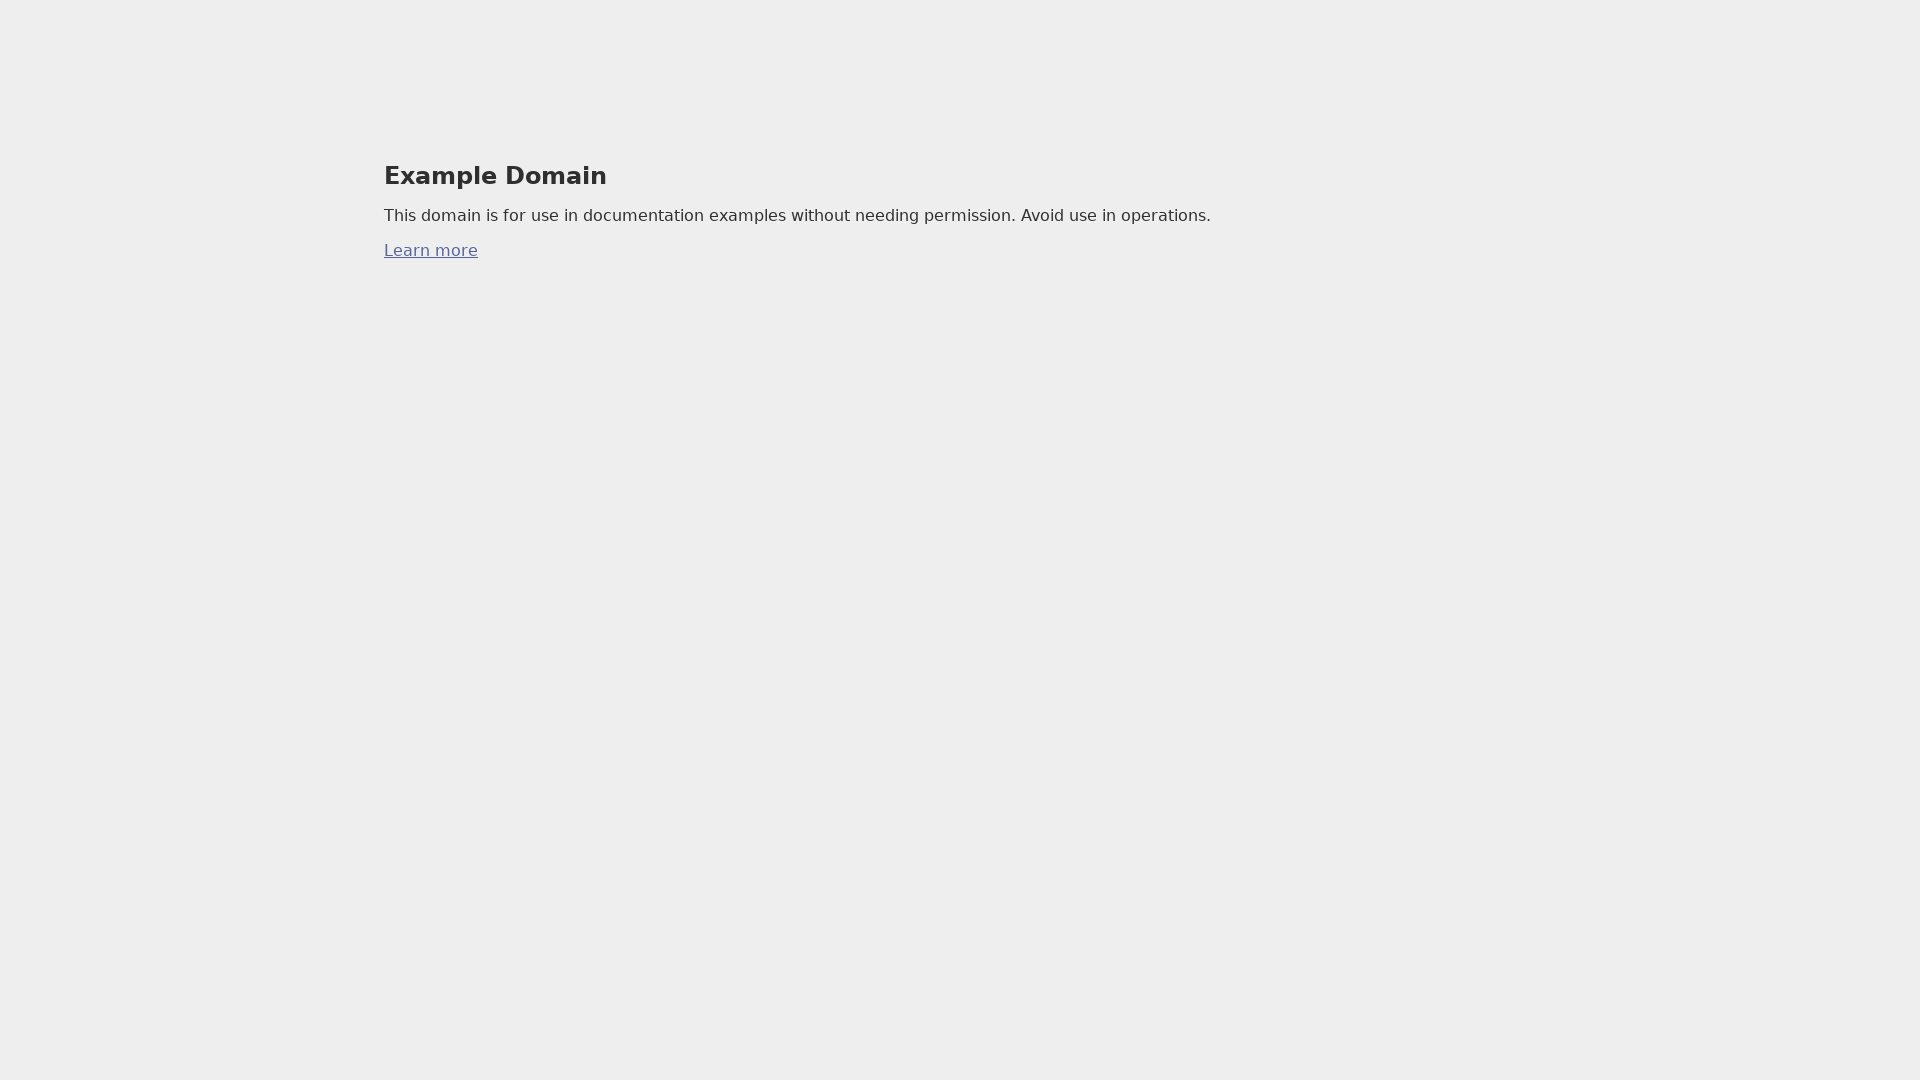

Retrieved page content to verify page is loaded
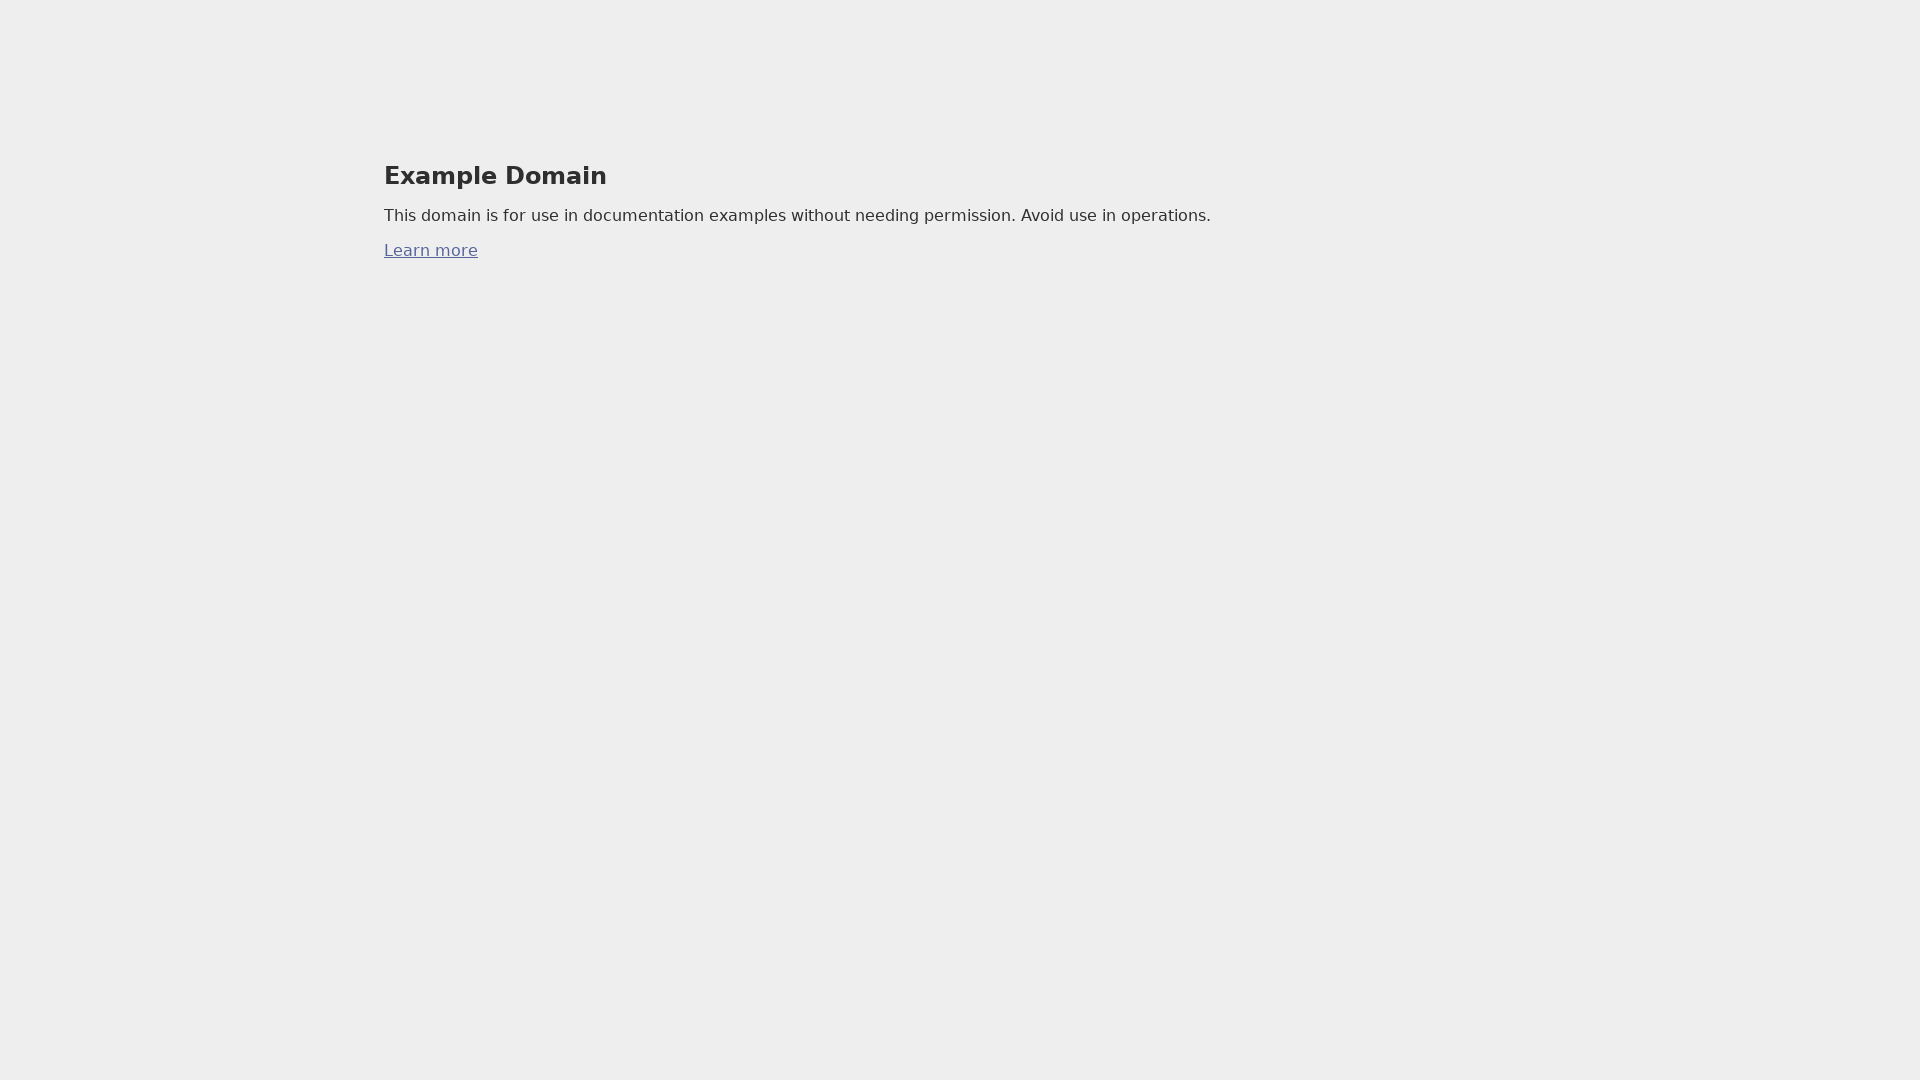

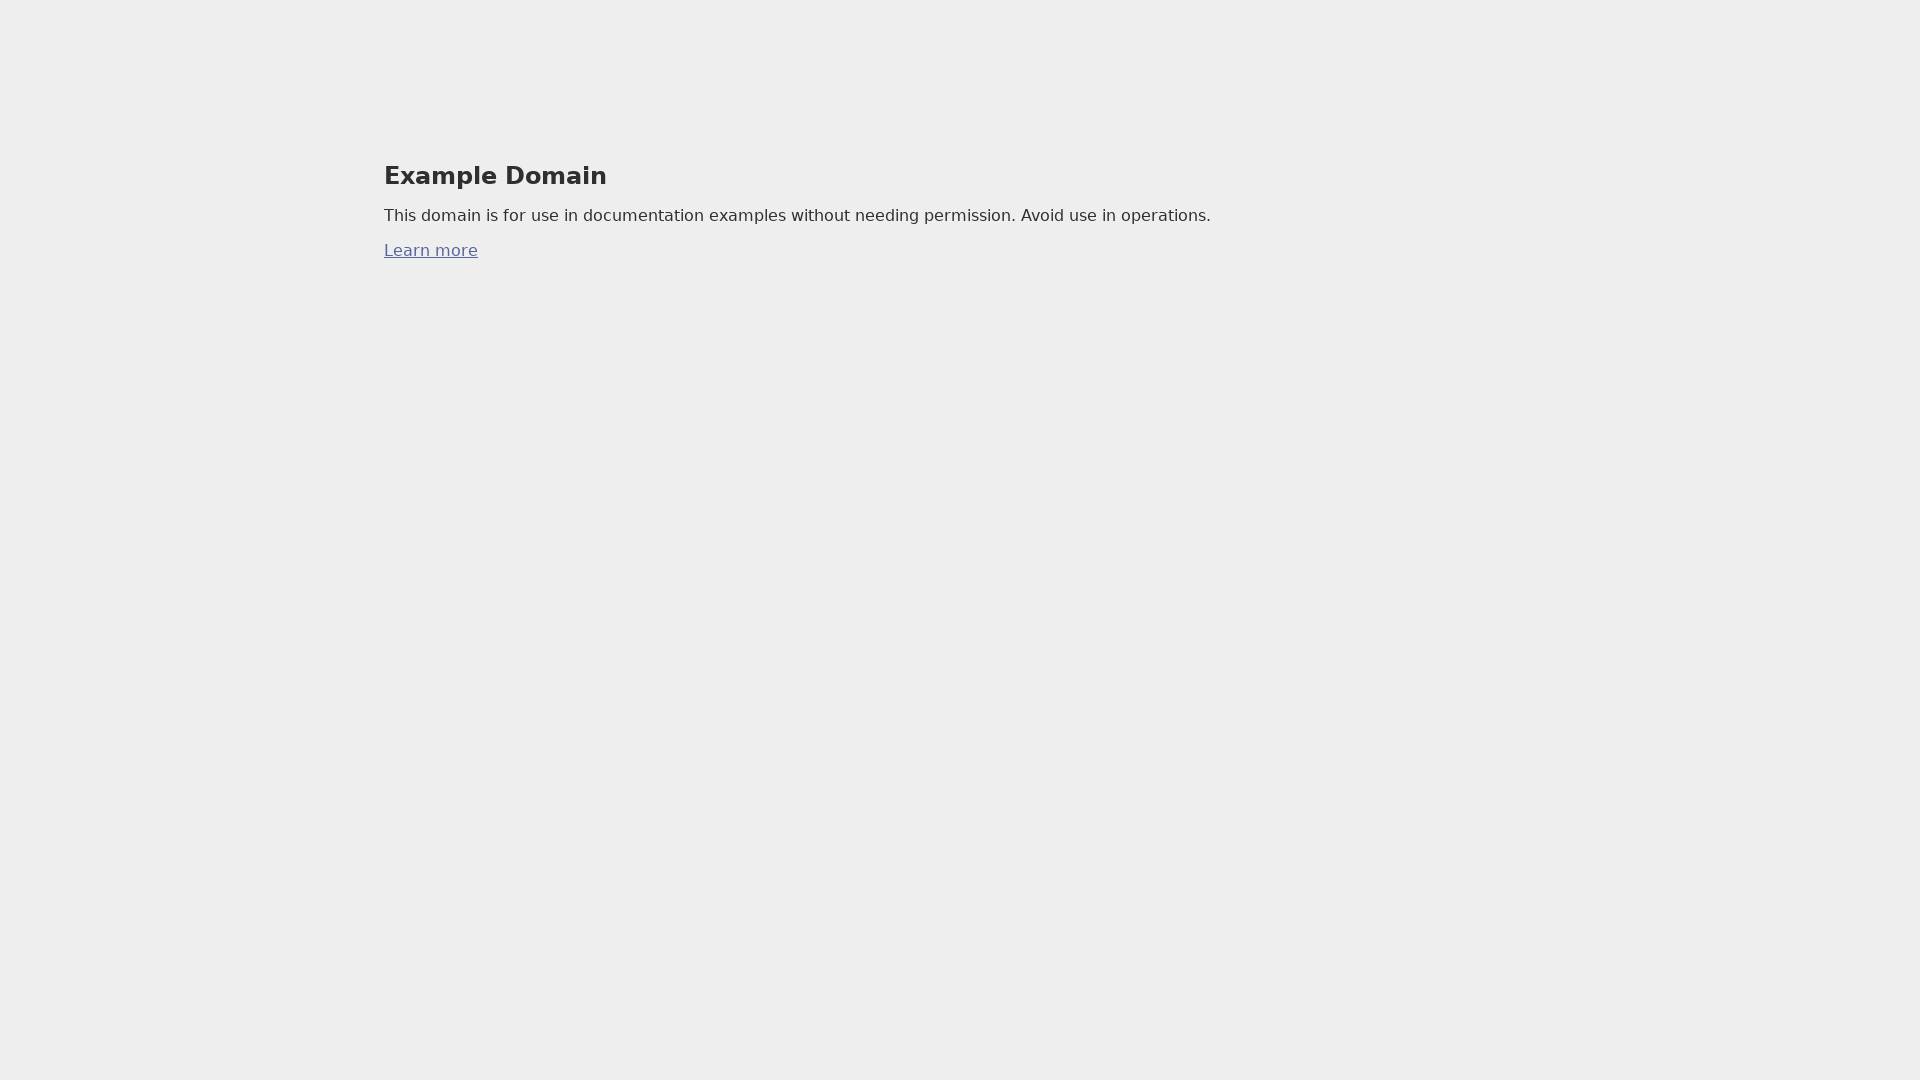